Tests registration form validation when password contains only spaces

Starting URL: https://anatoly-karpovich.github.io/demo-login-form

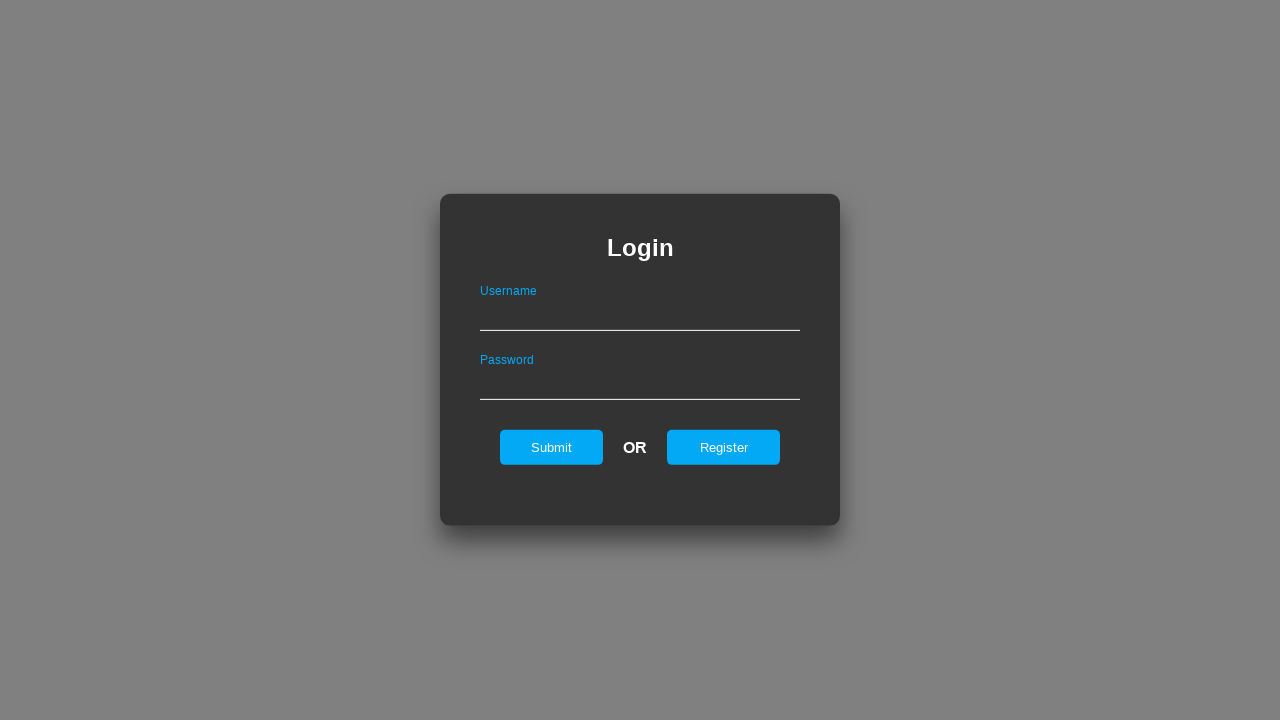

Clicked on register tab at (724, 447) on #registerOnLogin
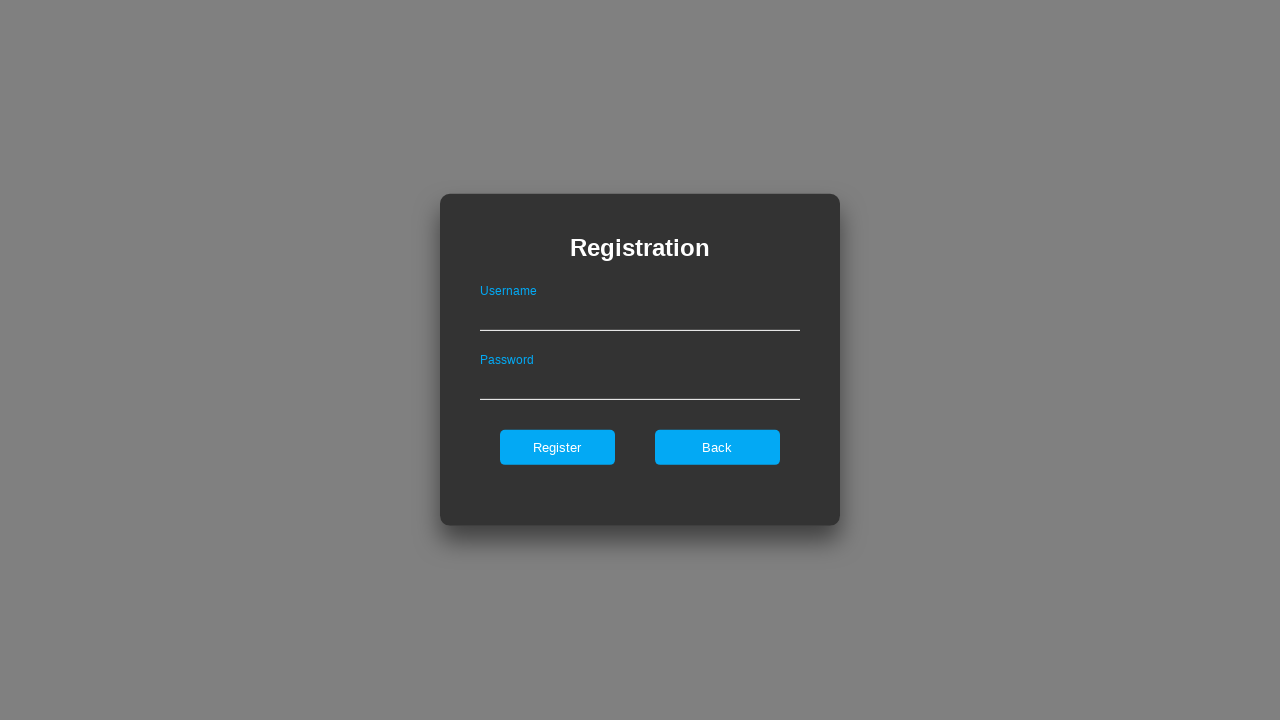

Filled username field with 'ValidUser' on #userNameOnRegister
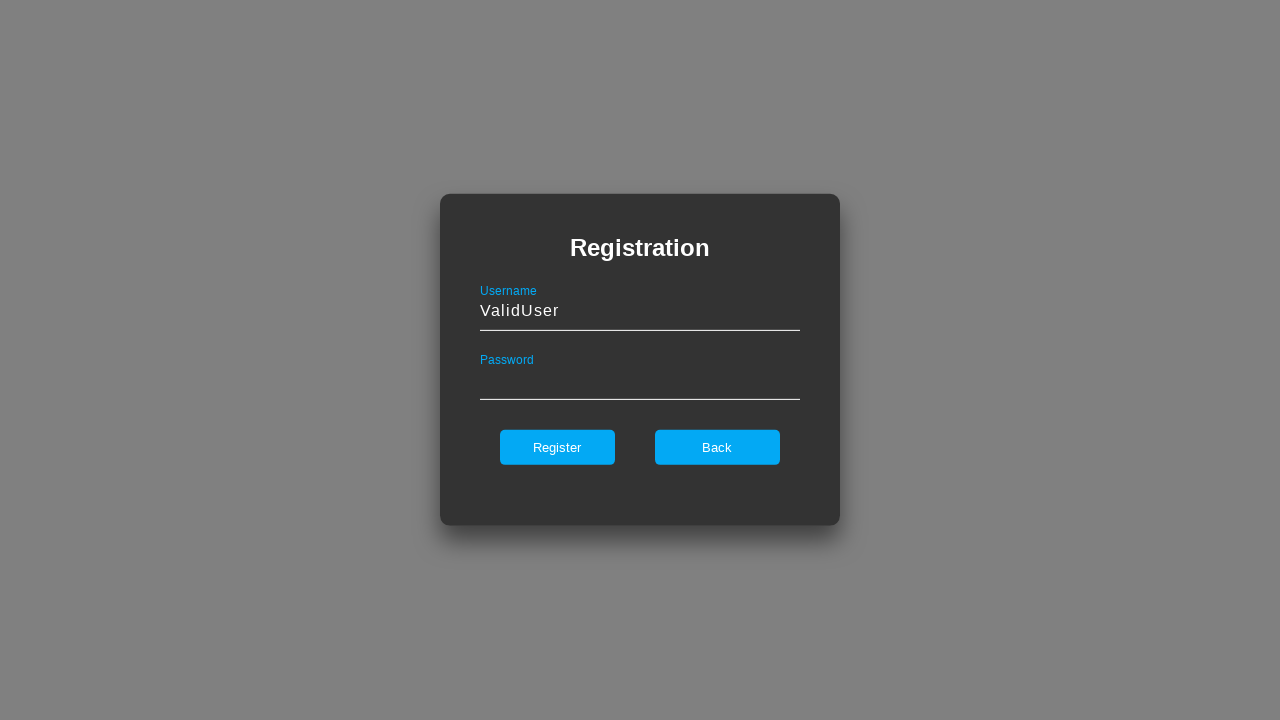

Filled password field with only spaces on #passwordOnRegister
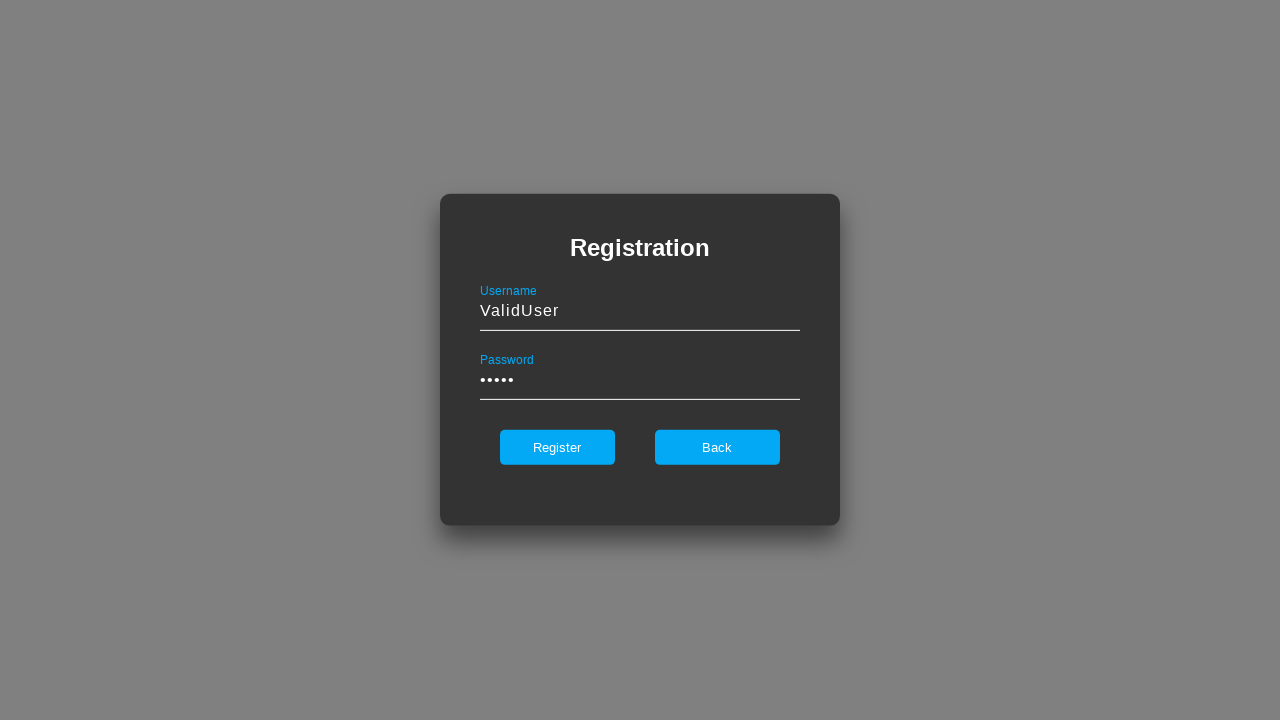

Clicked register button at (557, 447) on #register
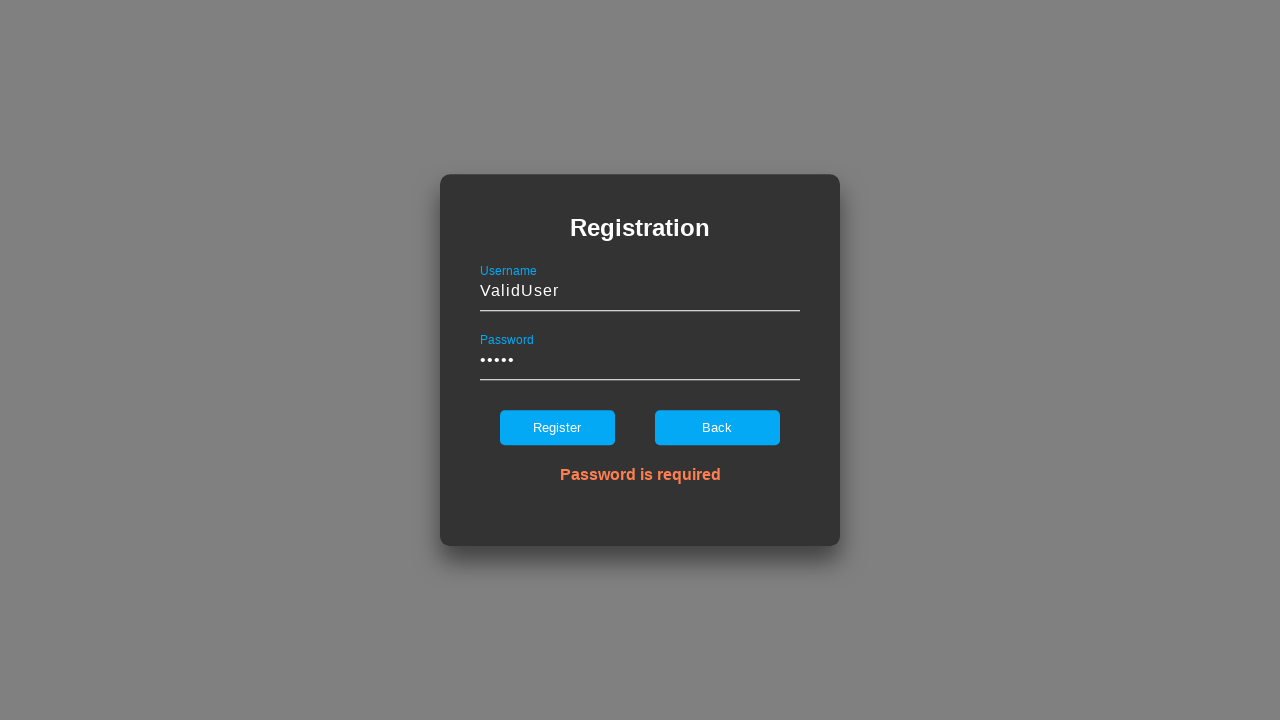

Error message appeared on registration form
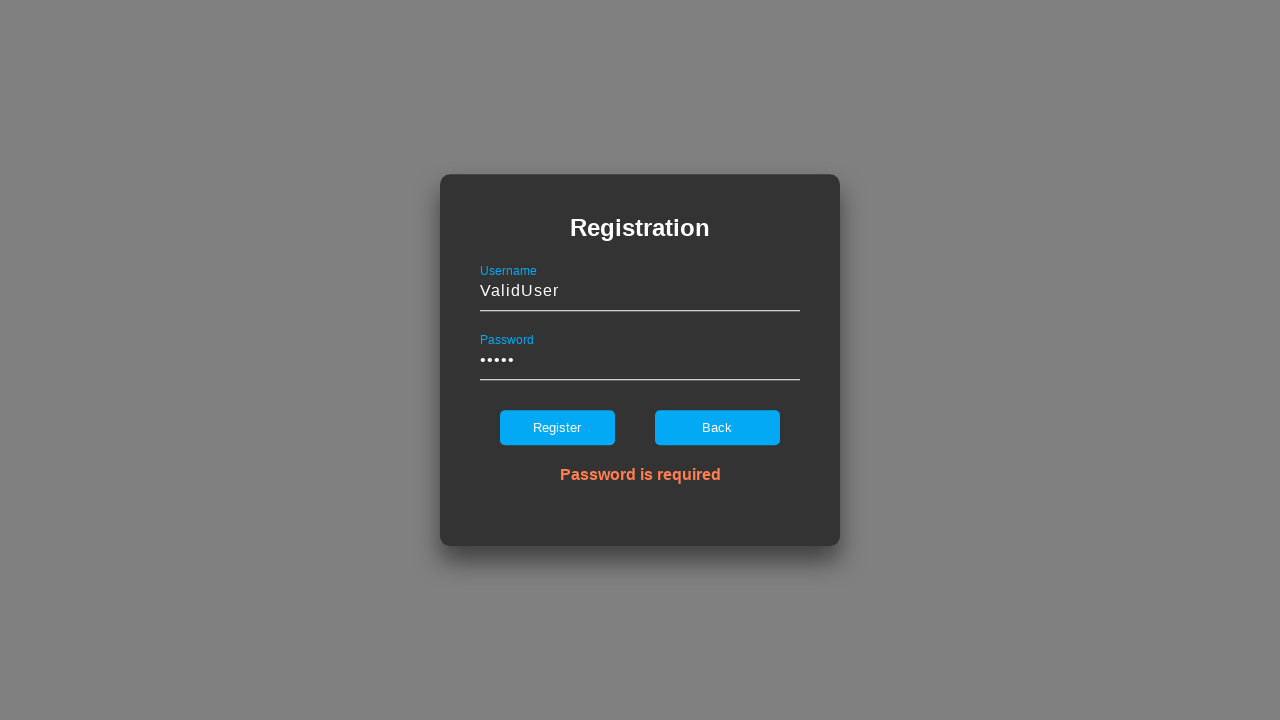

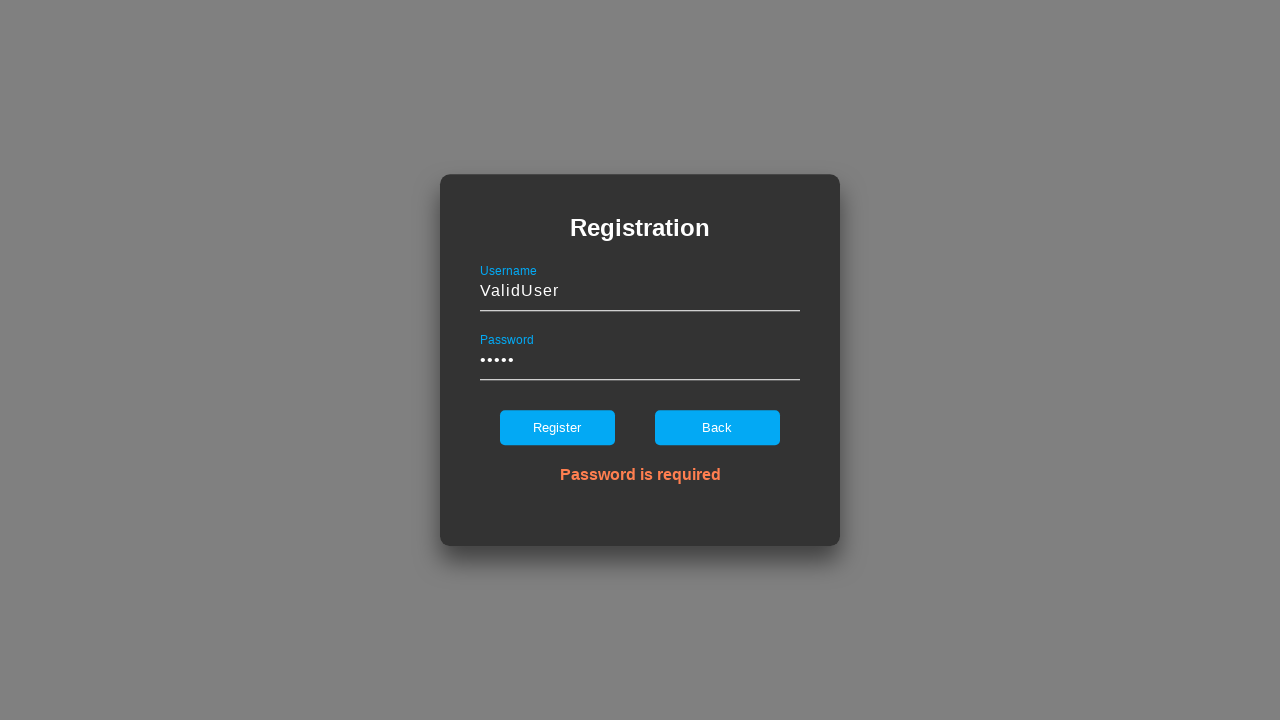